Tests accepting a JavaScript alert by clicking the first button, accepting the alert, and verifying the result message

Starting URL: https://the-internet.herokuapp.com/javascript_alerts

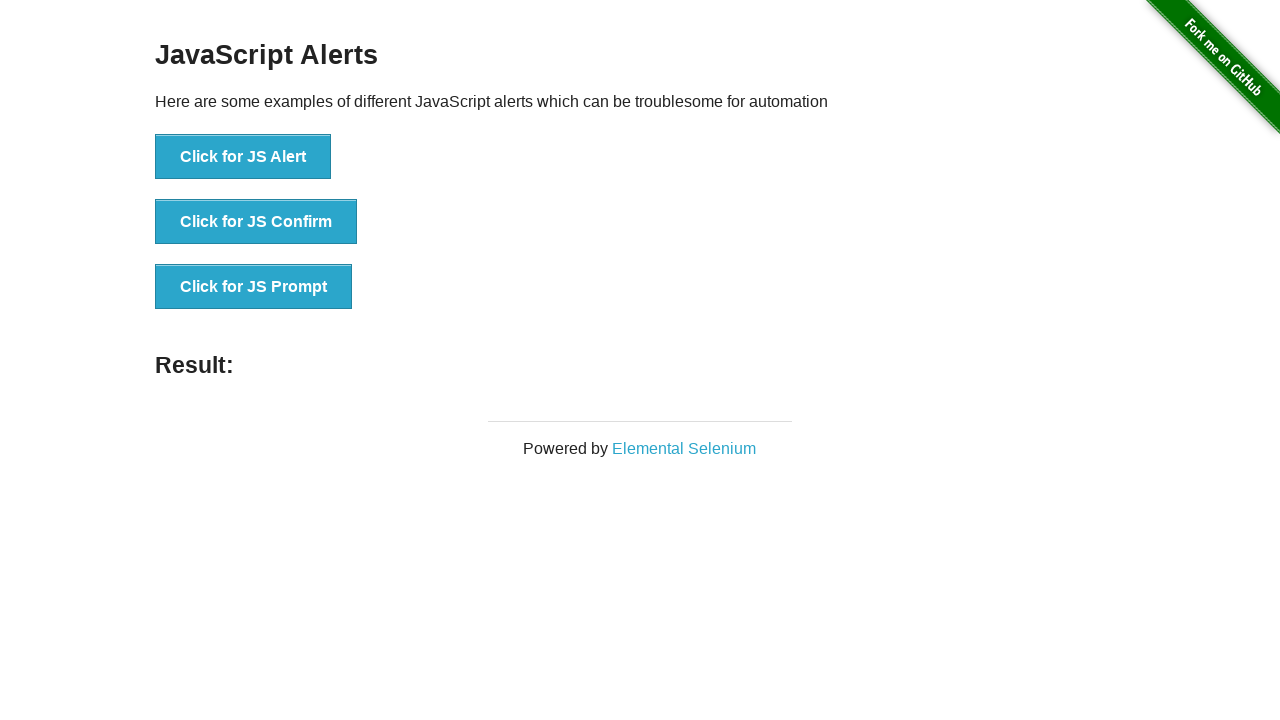

Clicked the JavaScript alert button at (243, 157) on button[onclick='jsAlert()']
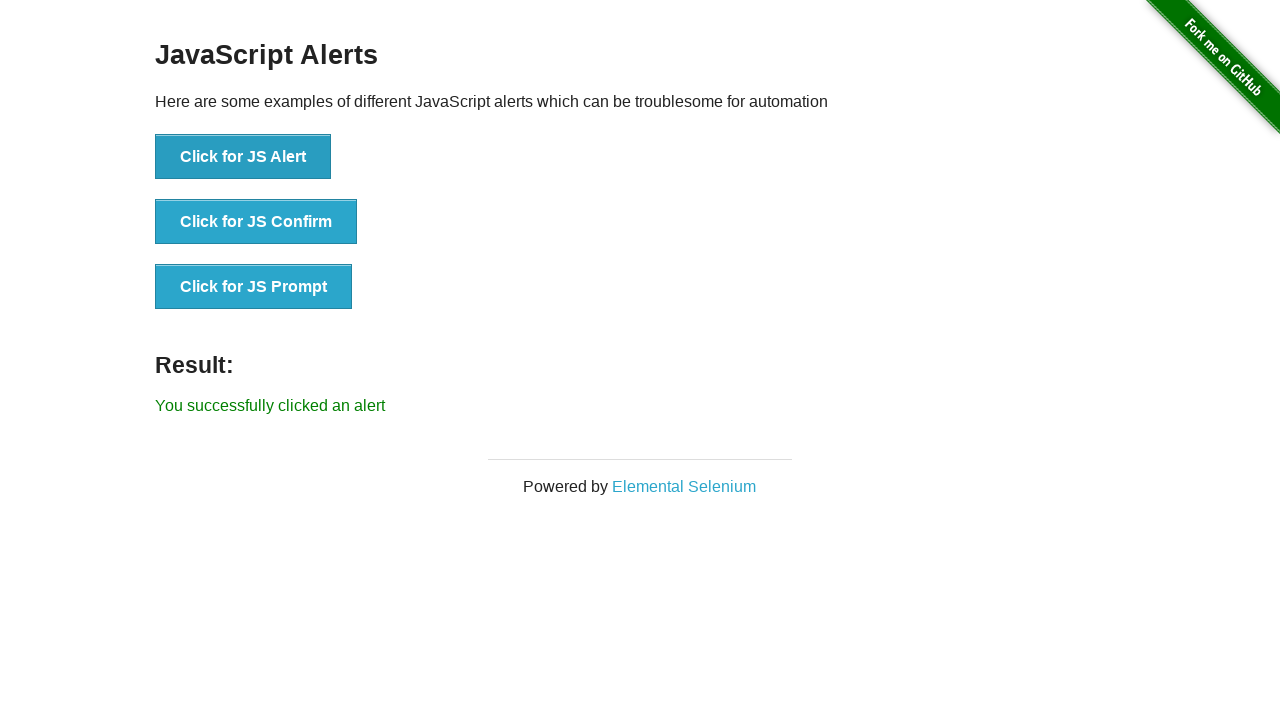

Set up dialog handler to accept the alert
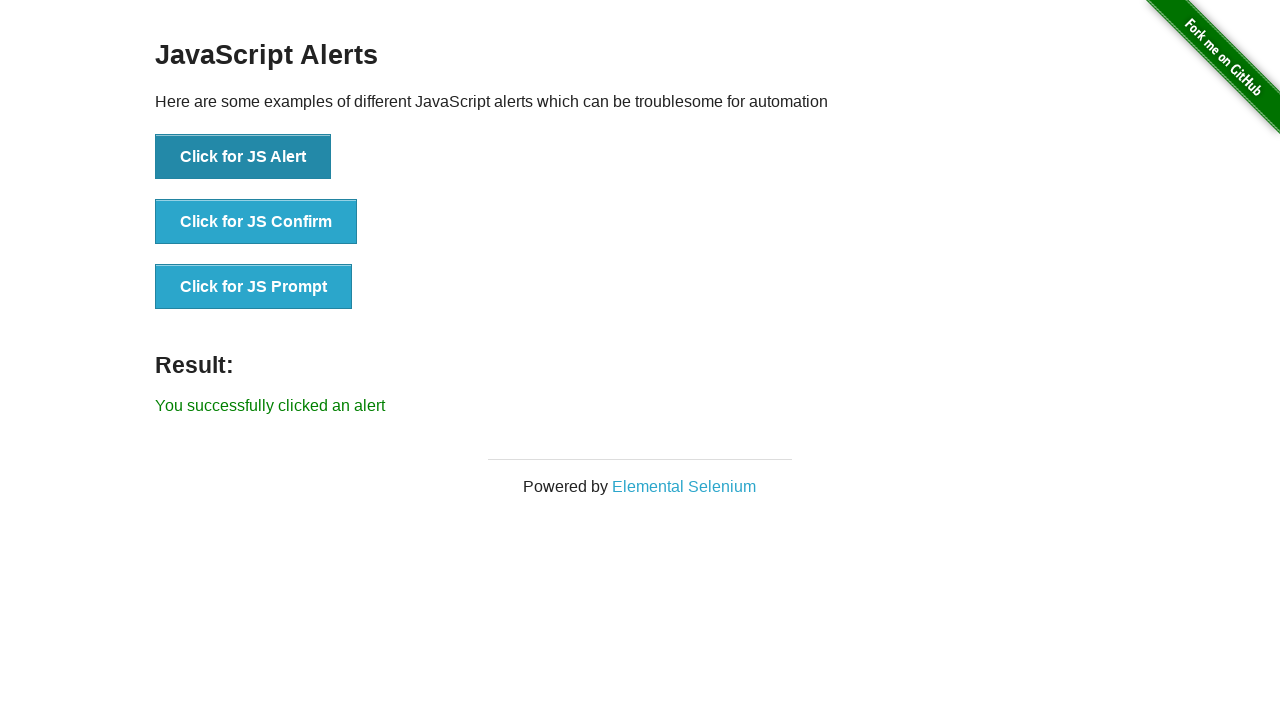

Result message element loaded
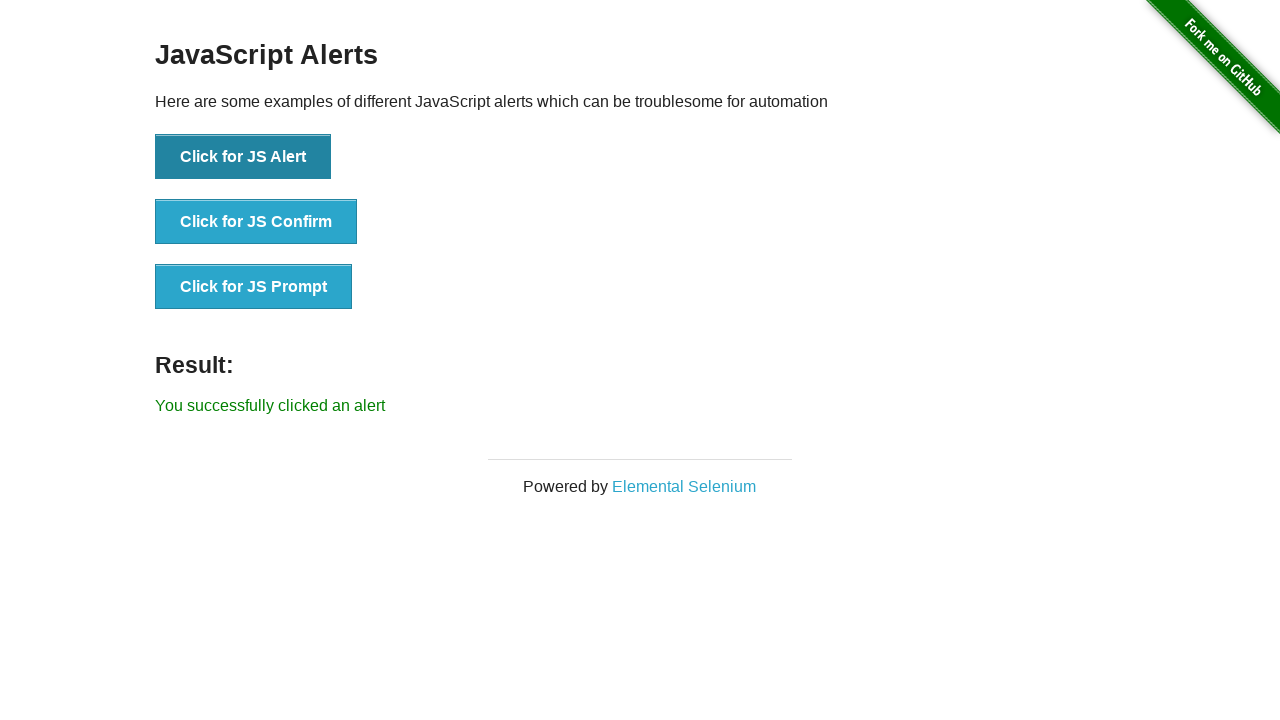

Verified result message: 'You successfully clicked an alert'
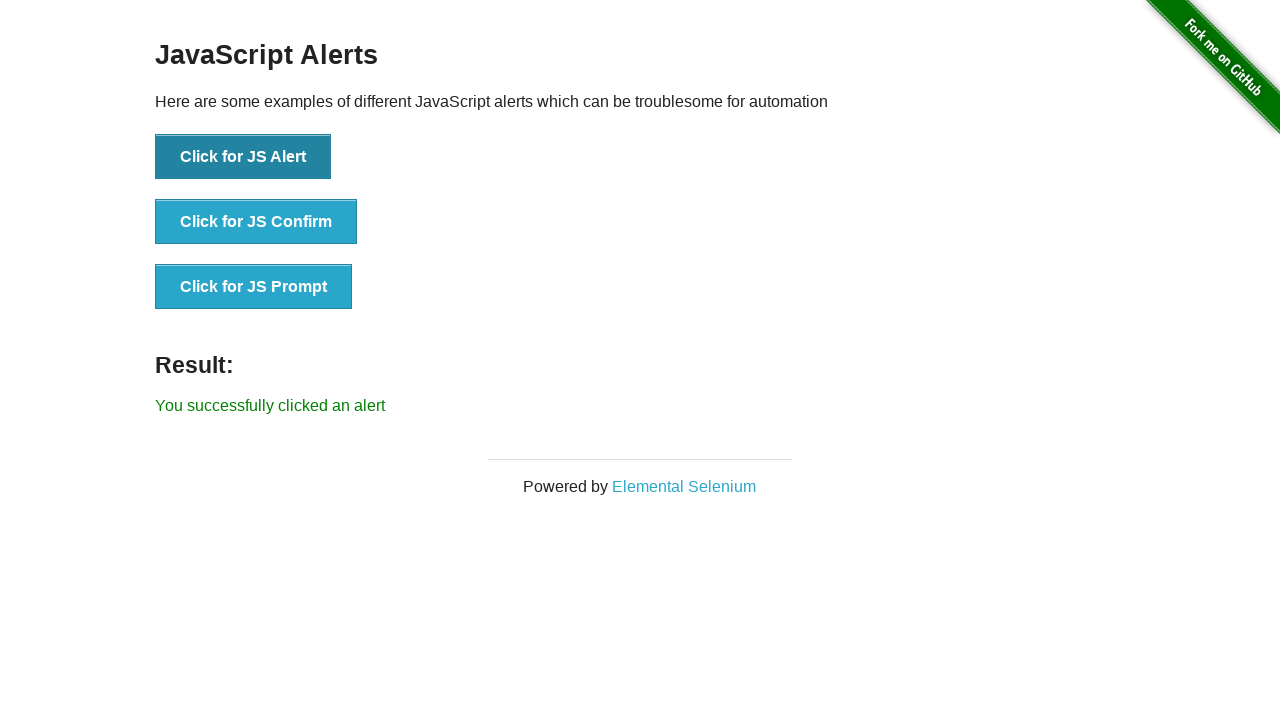

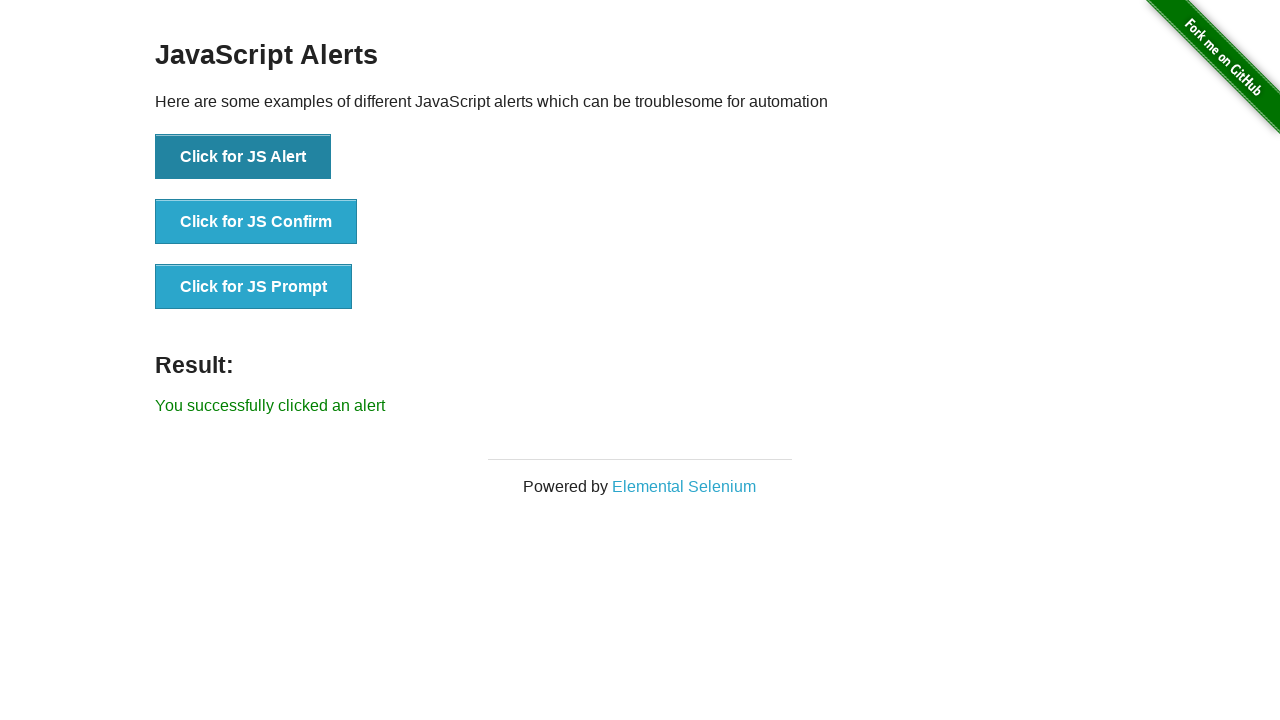